Navigates to a documents request page and scrolls to the bottom of the page

Starting URL: https://rahulshettyacademy.com/documents-request

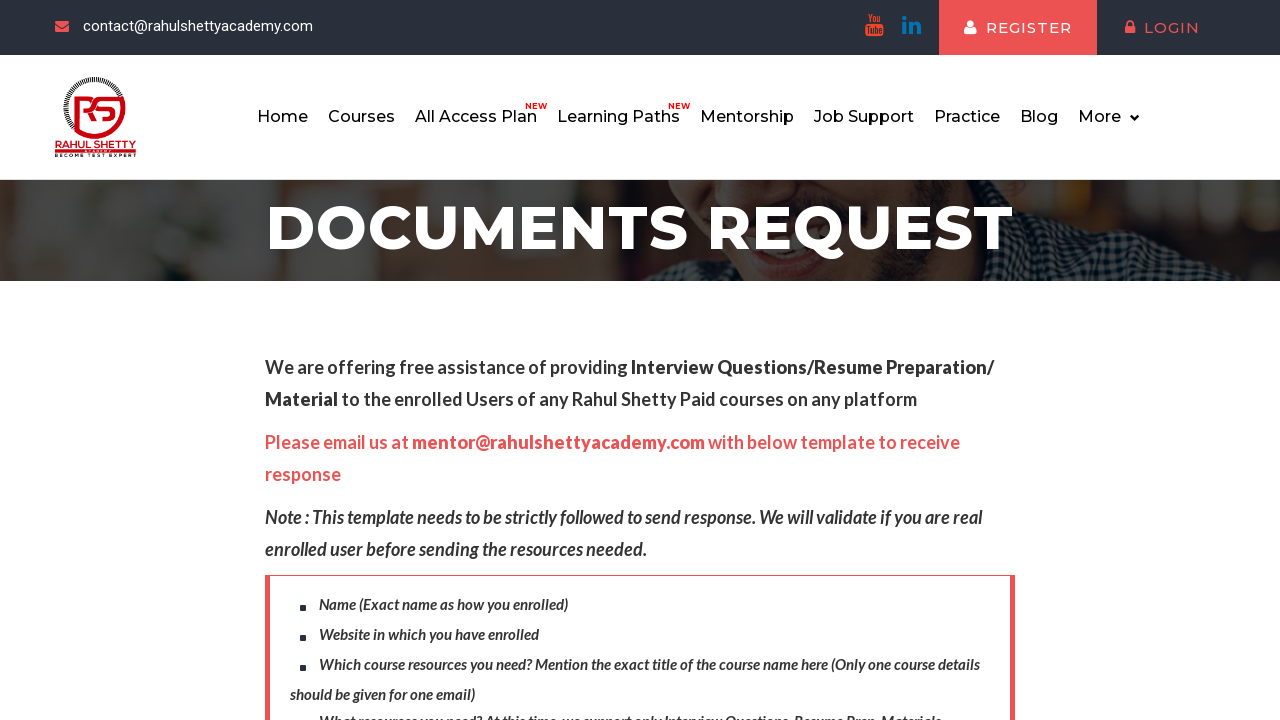

Navigated to documents request page
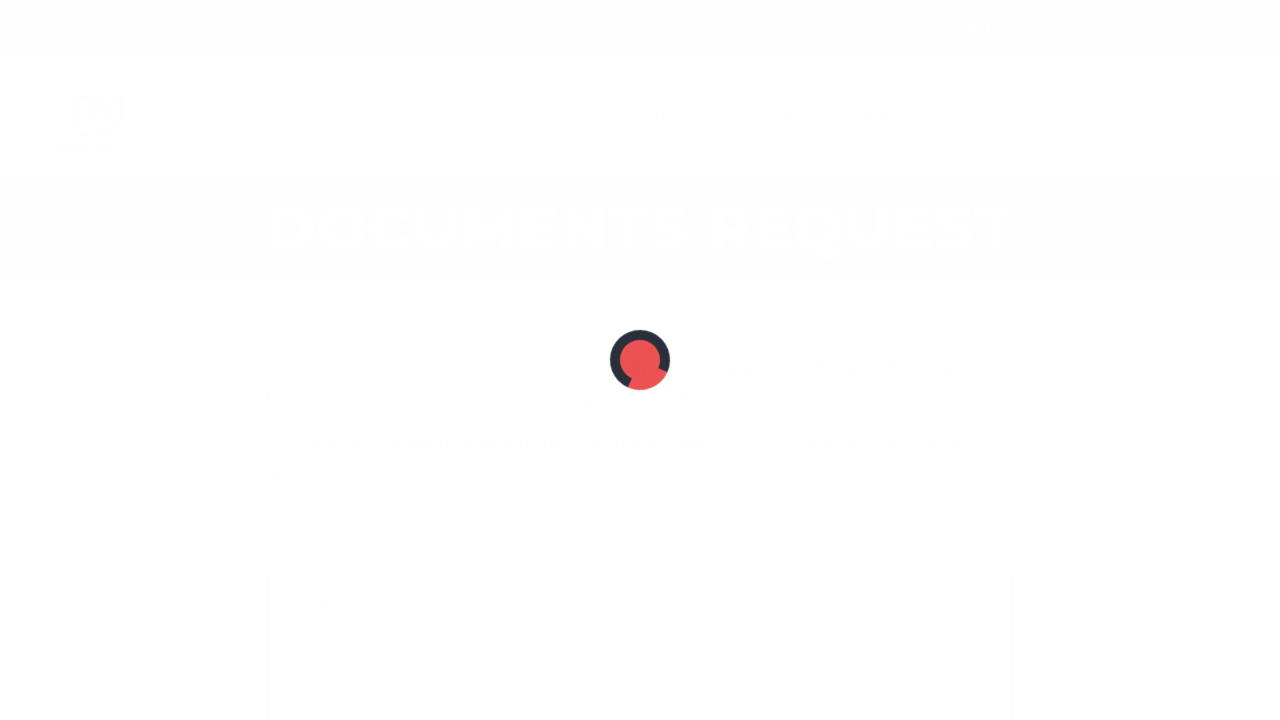

Scrolled to bottom of page
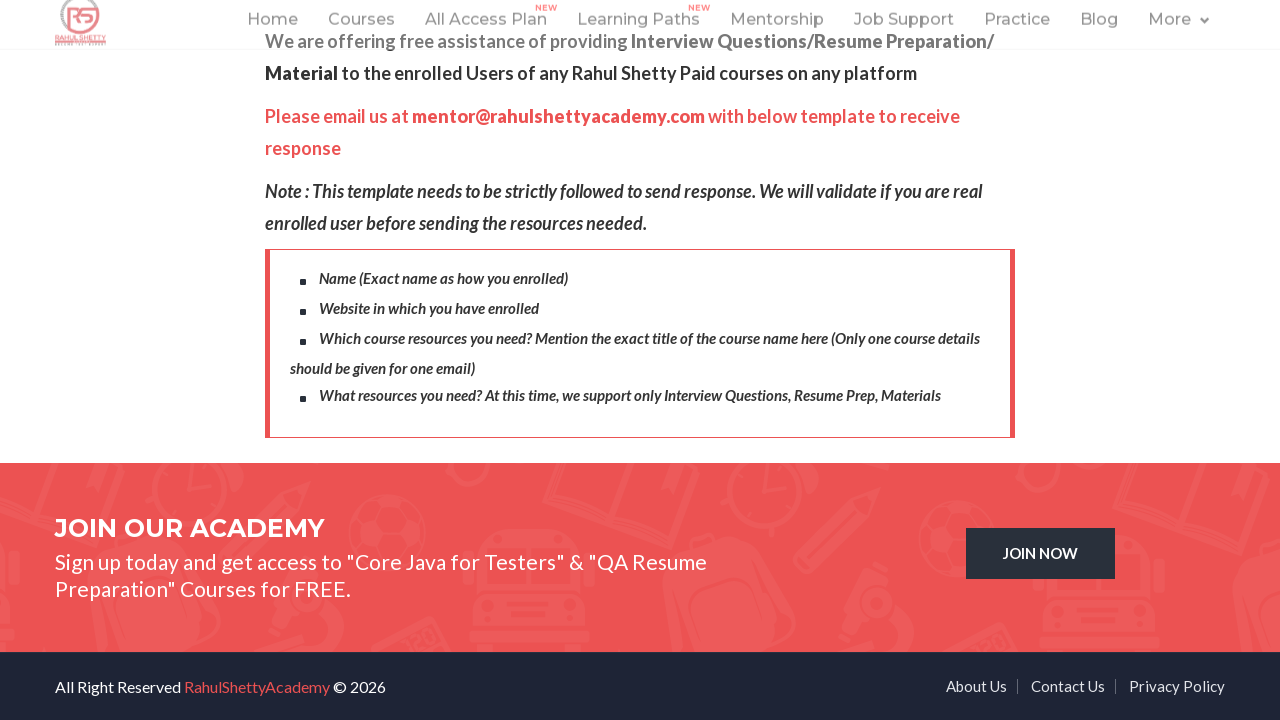

Waited 3 seconds for dynamic content to load
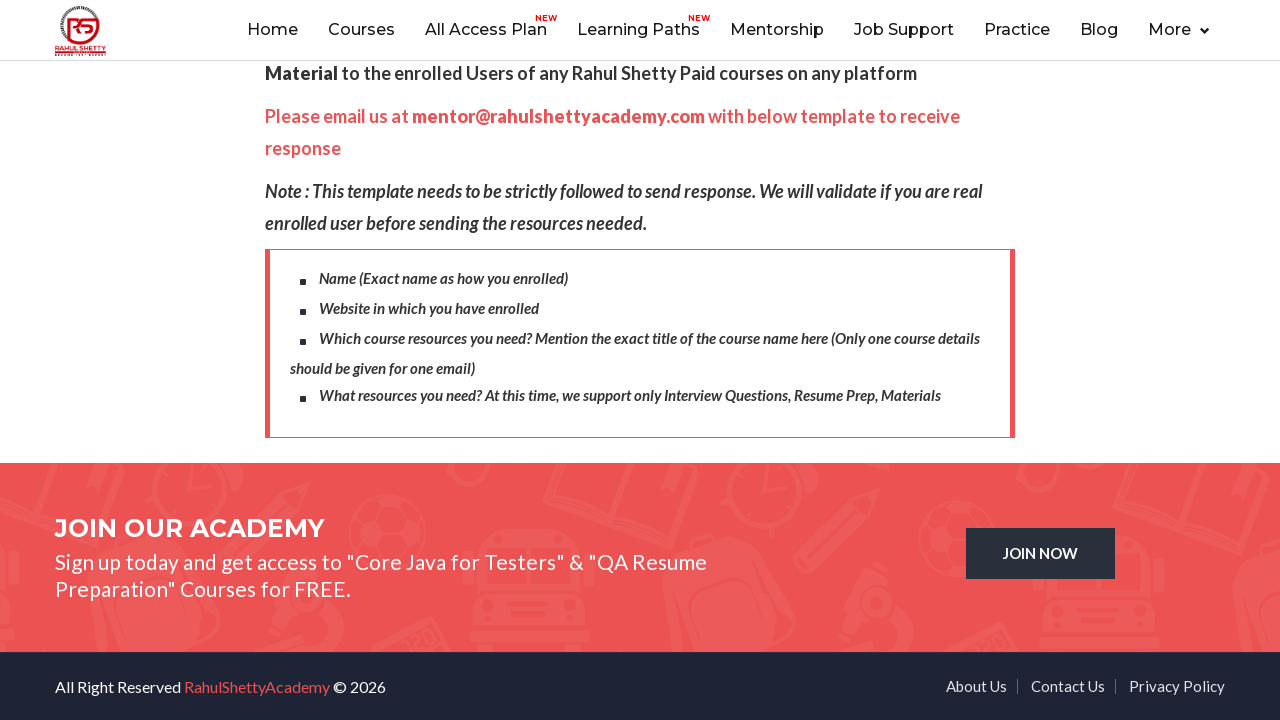

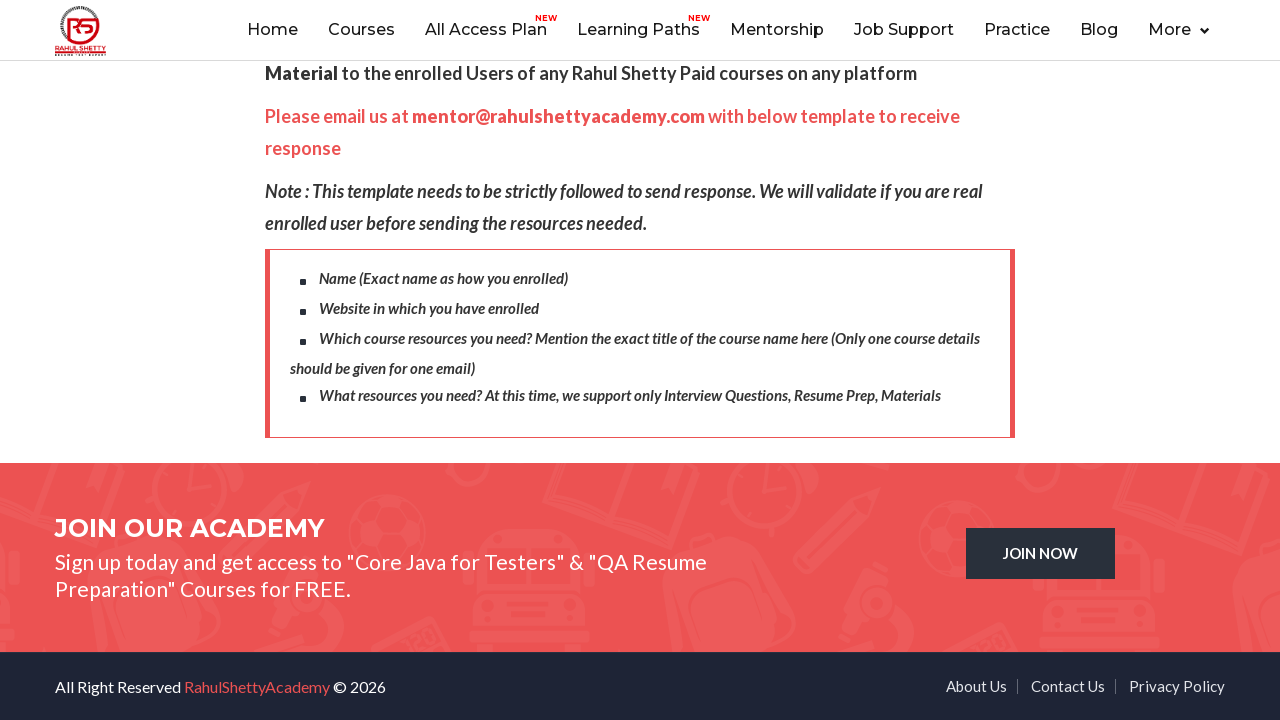